Tests a signature pad canvas by drawing a shape using mouse click-and-hold with offset movements, then clears the drawing by clicking the Clear button.

Starting URL: http://szimek.github.io/signature_pad/

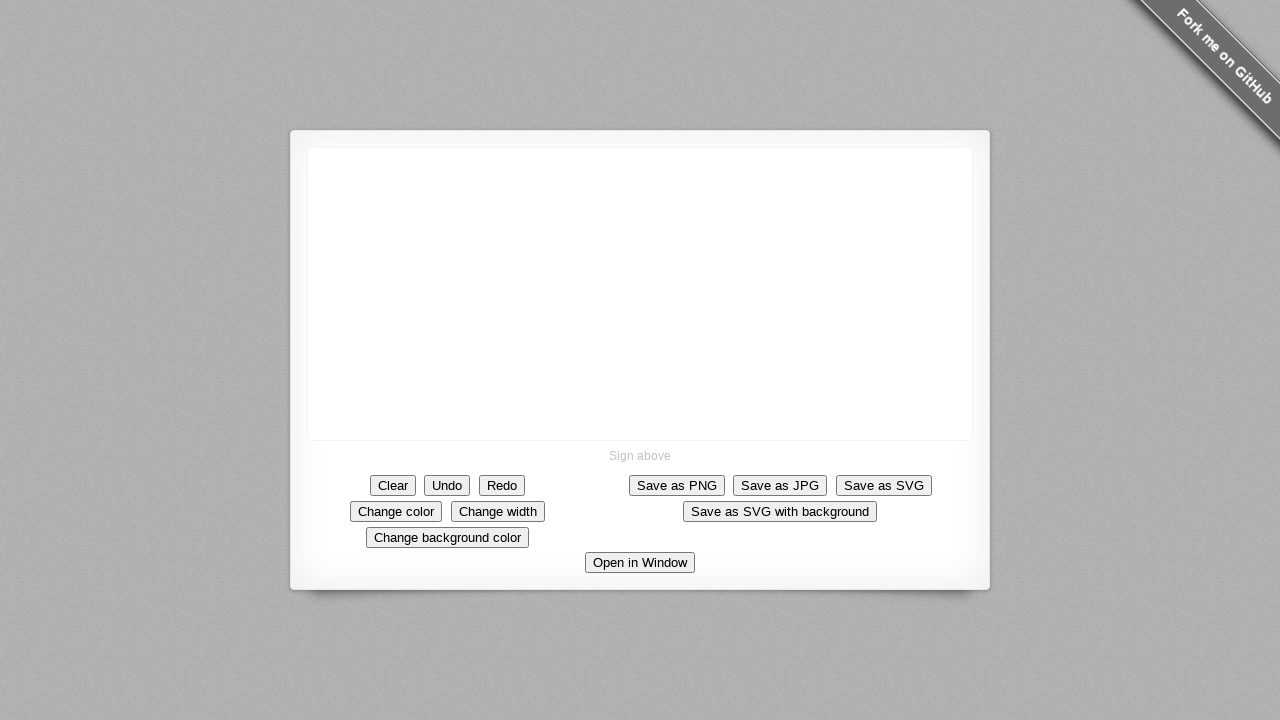

Retrieved canvas bounding box coordinates
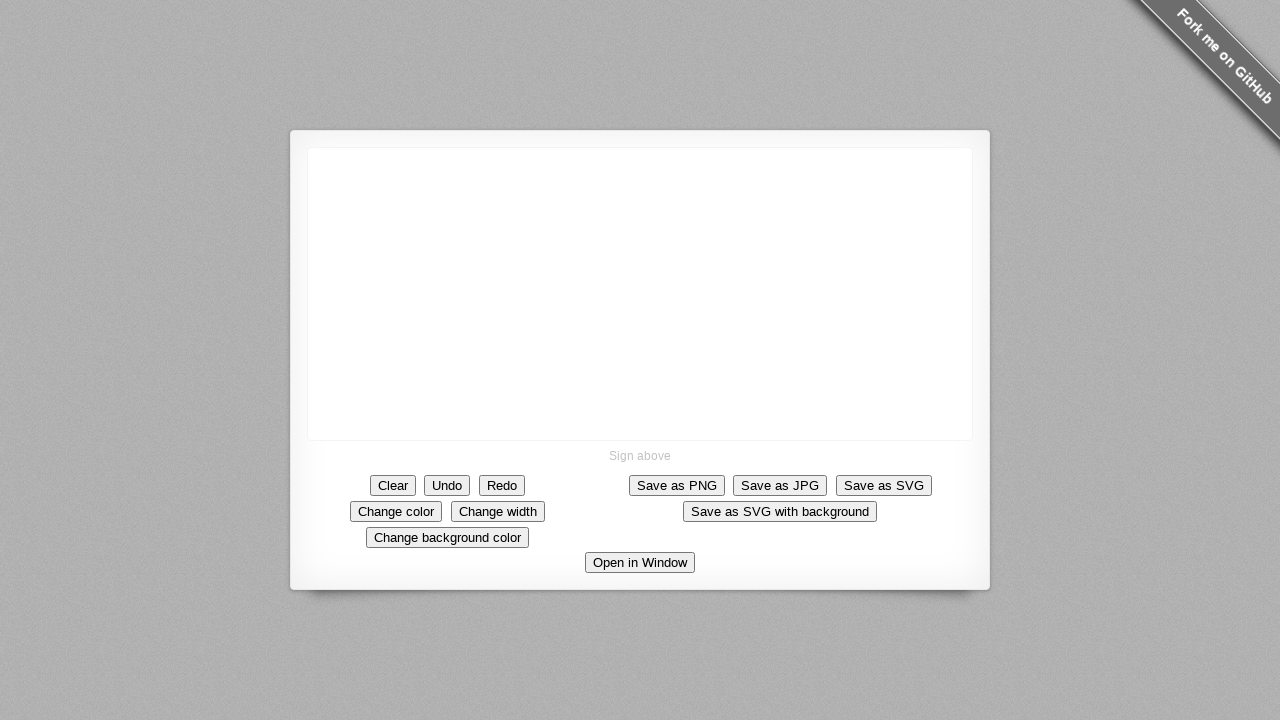

Moved mouse to canvas center at (640, 294)
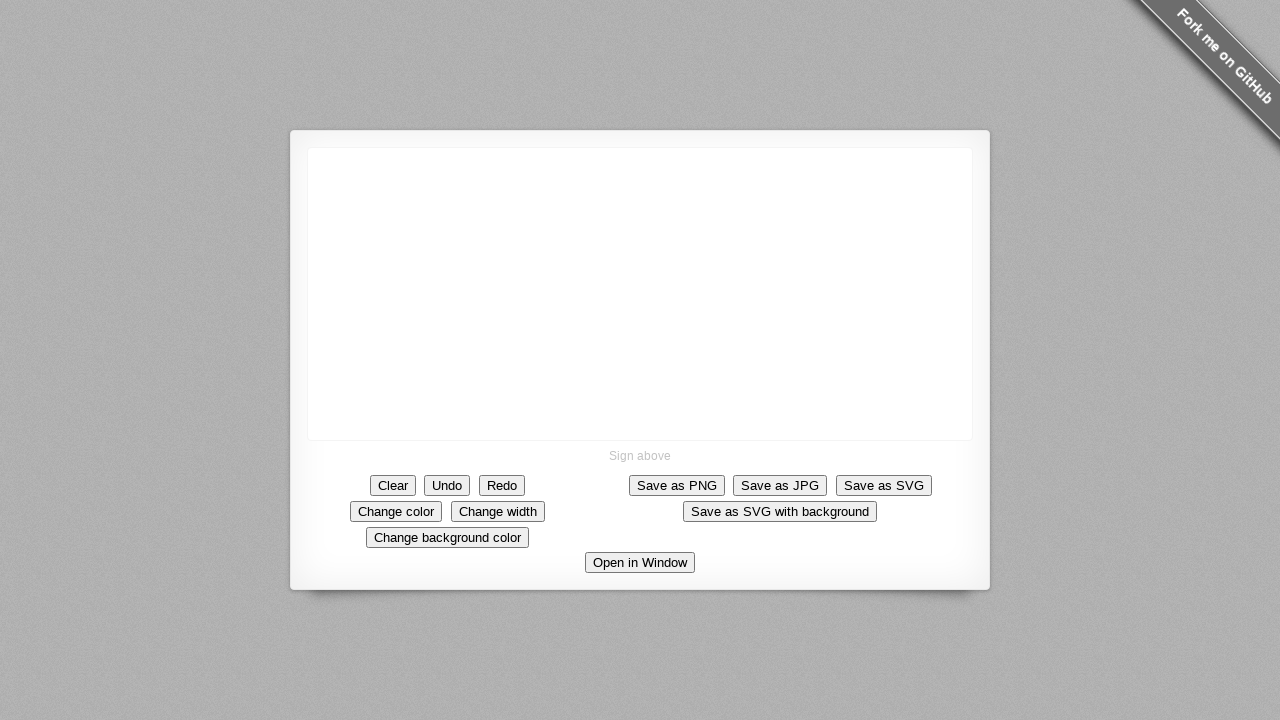

Pressed mouse button down to start drawing at (640, 294)
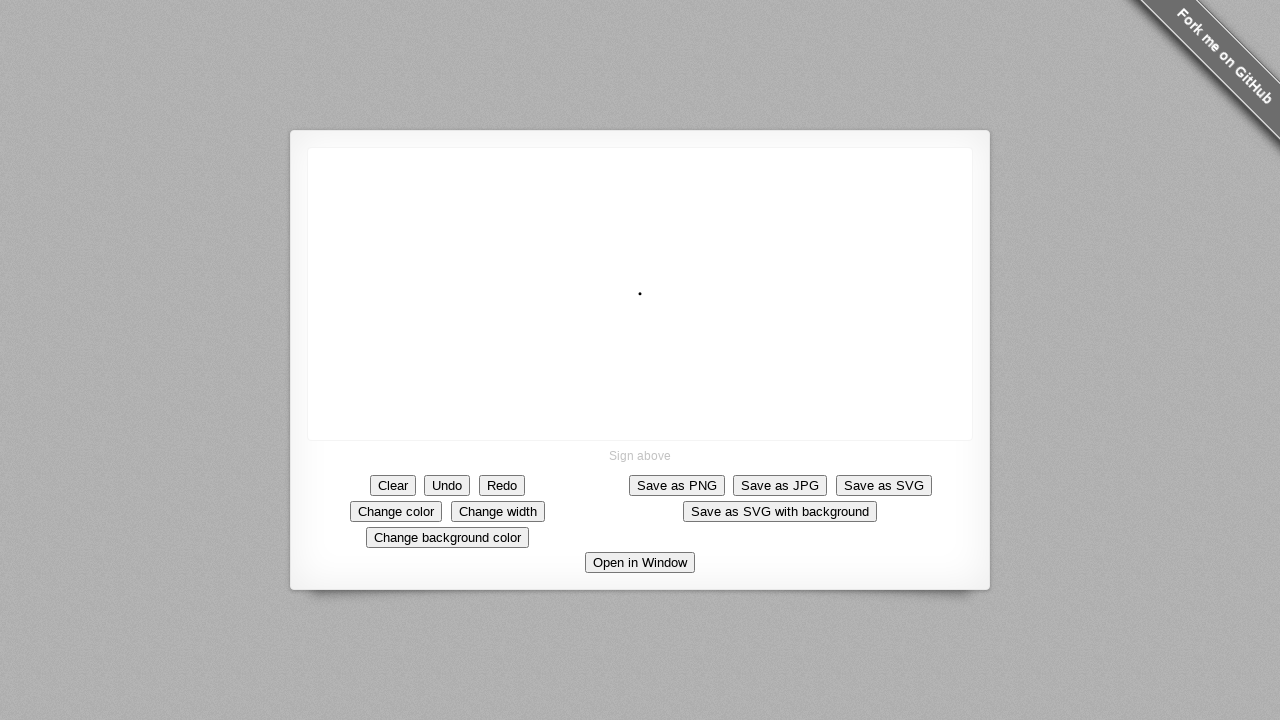

Drew diagonal line up-left on canvas at (590, 244)
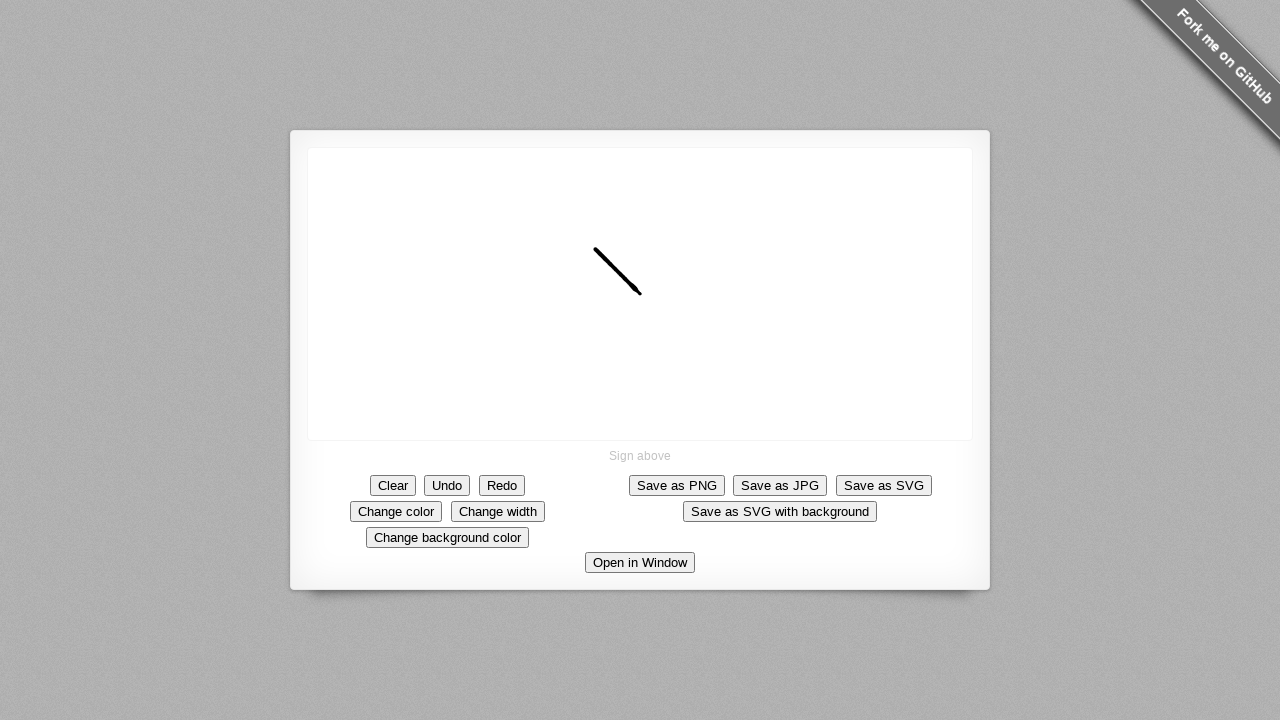

Drew vertical line downward on canvas at (590, 294)
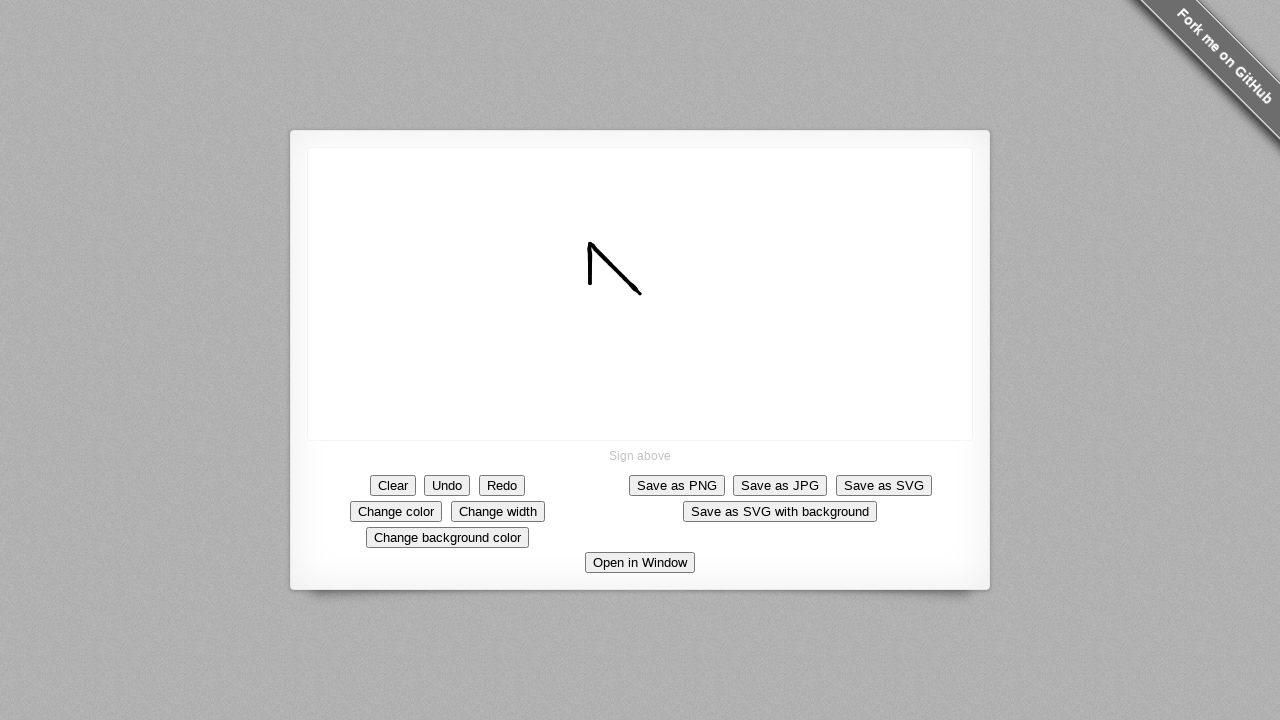

Drew horizontal line rightward on canvas at (640, 294)
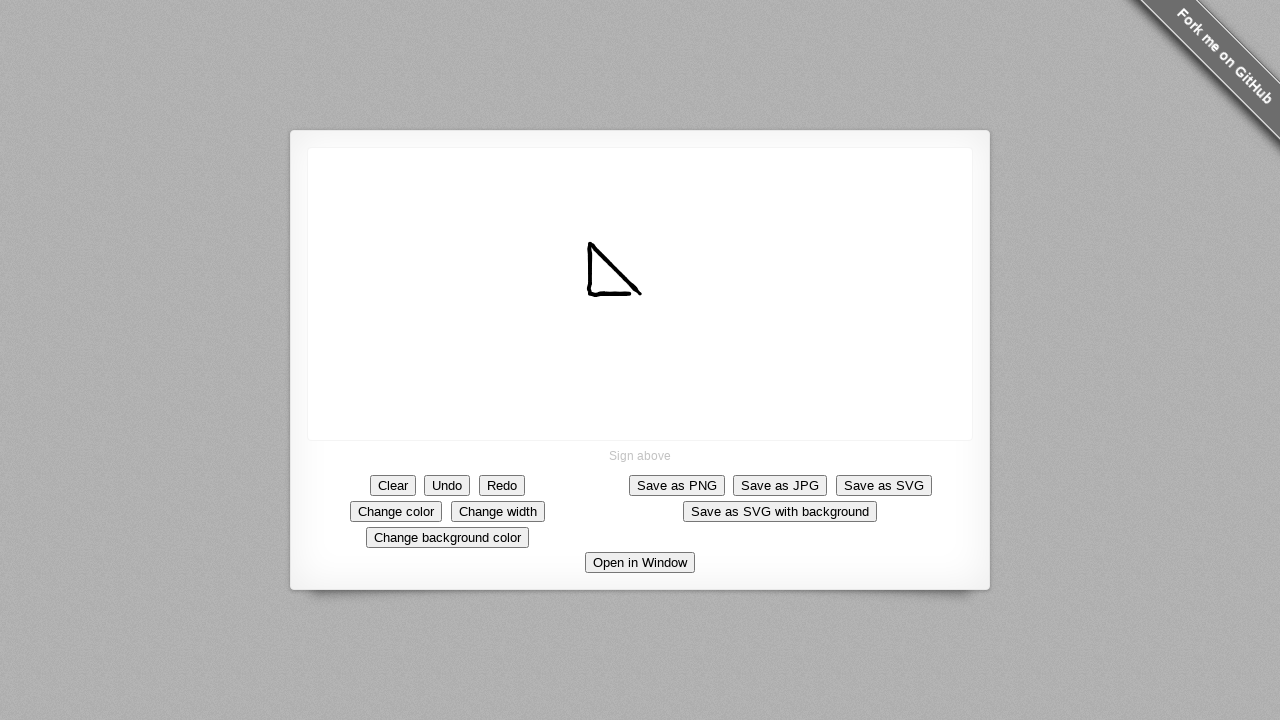

Released mouse button to complete drawing at (640, 294)
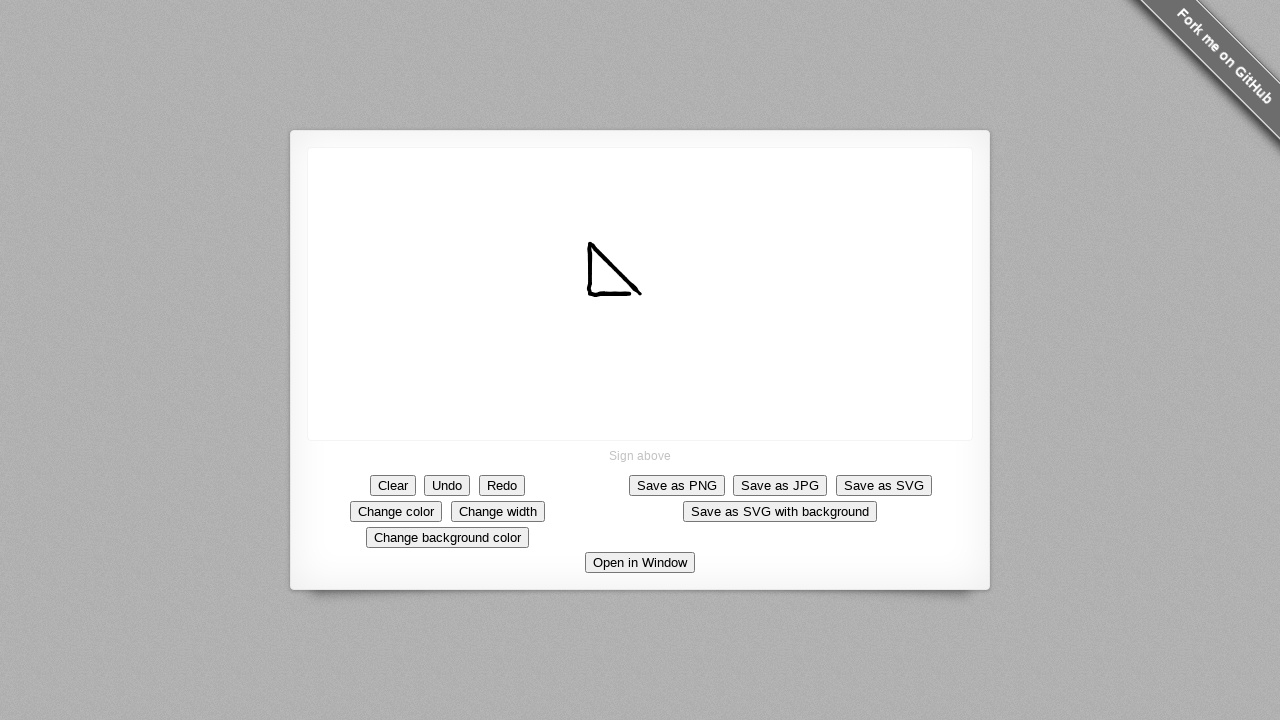

Clicked Clear button to erase the drawing at (393, 485) on xpath=//*[text()='Clear']
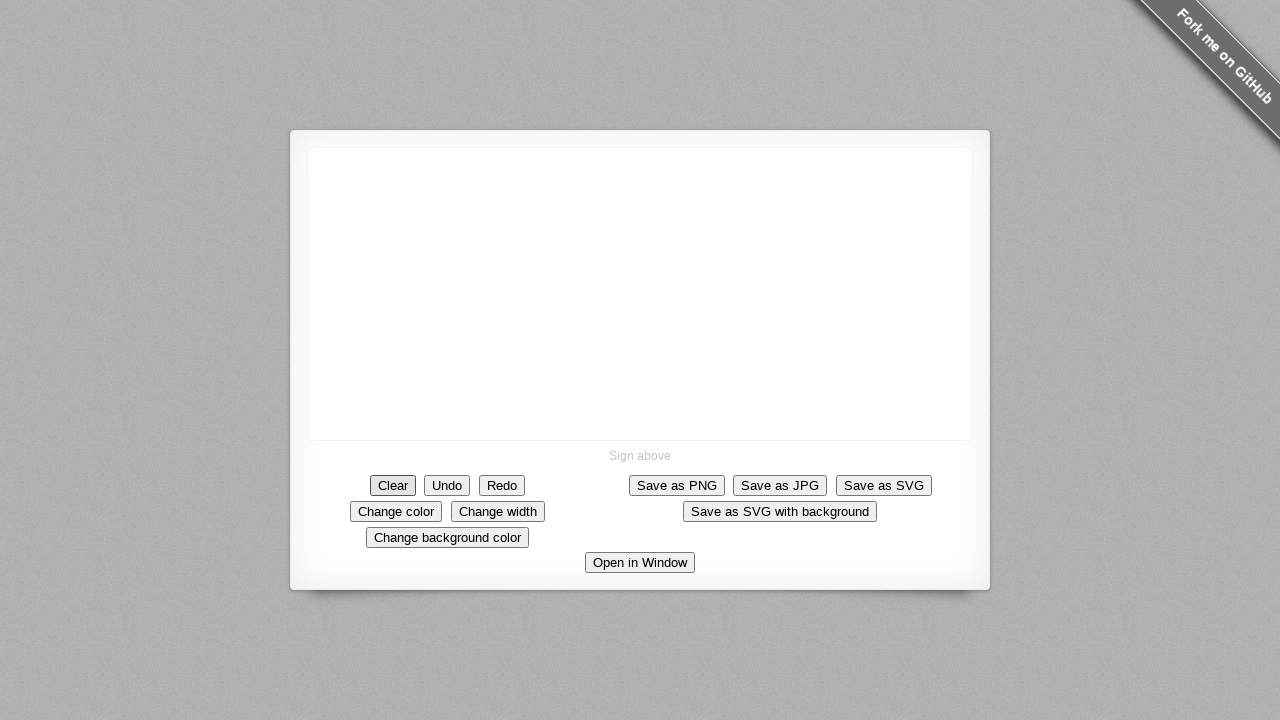

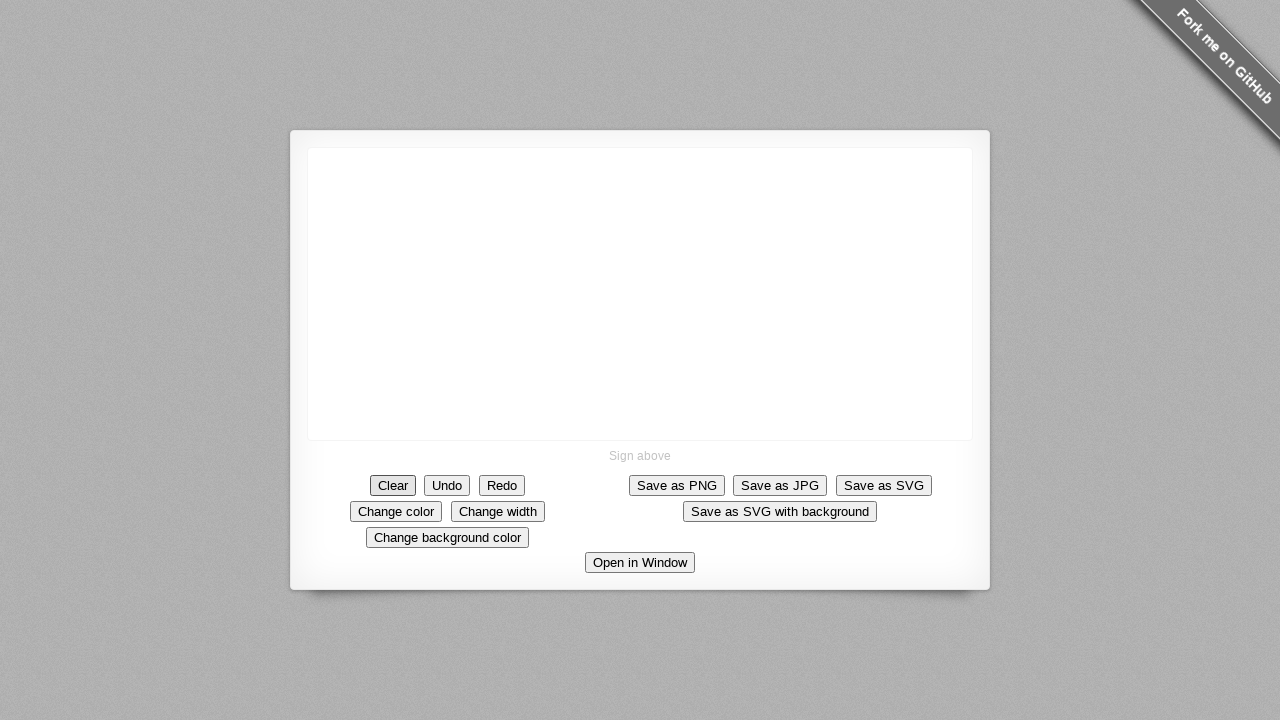